Navigates to Atlassian Jira product page and maximizes the browser window

Starting URL: https://www.atlassian.com/software/jira

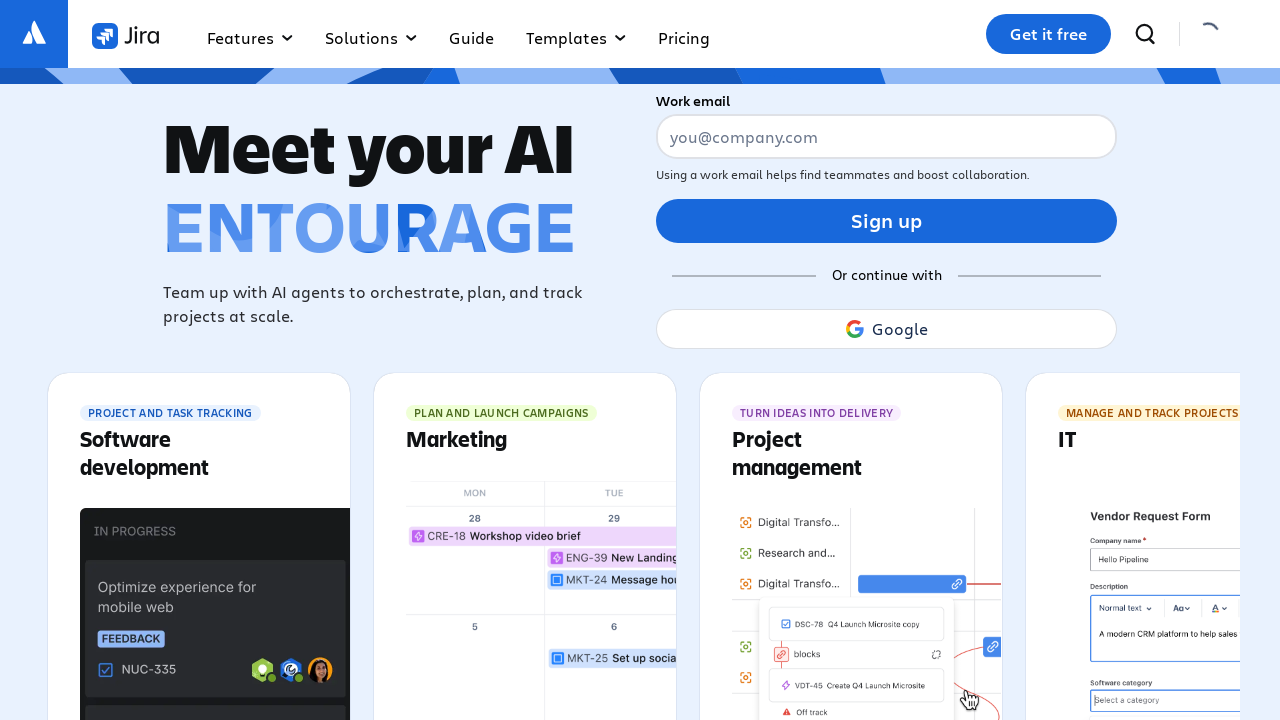

Waited for Atlassian Jira page to load (DOM content loaded)
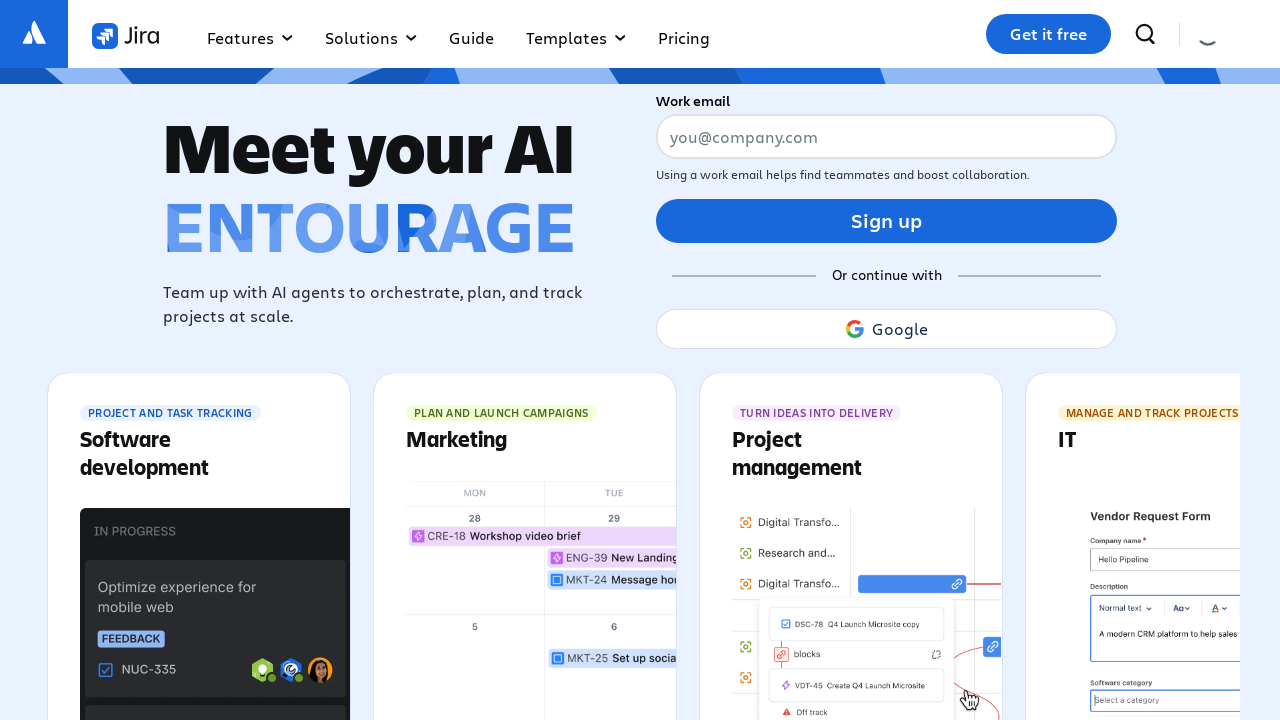

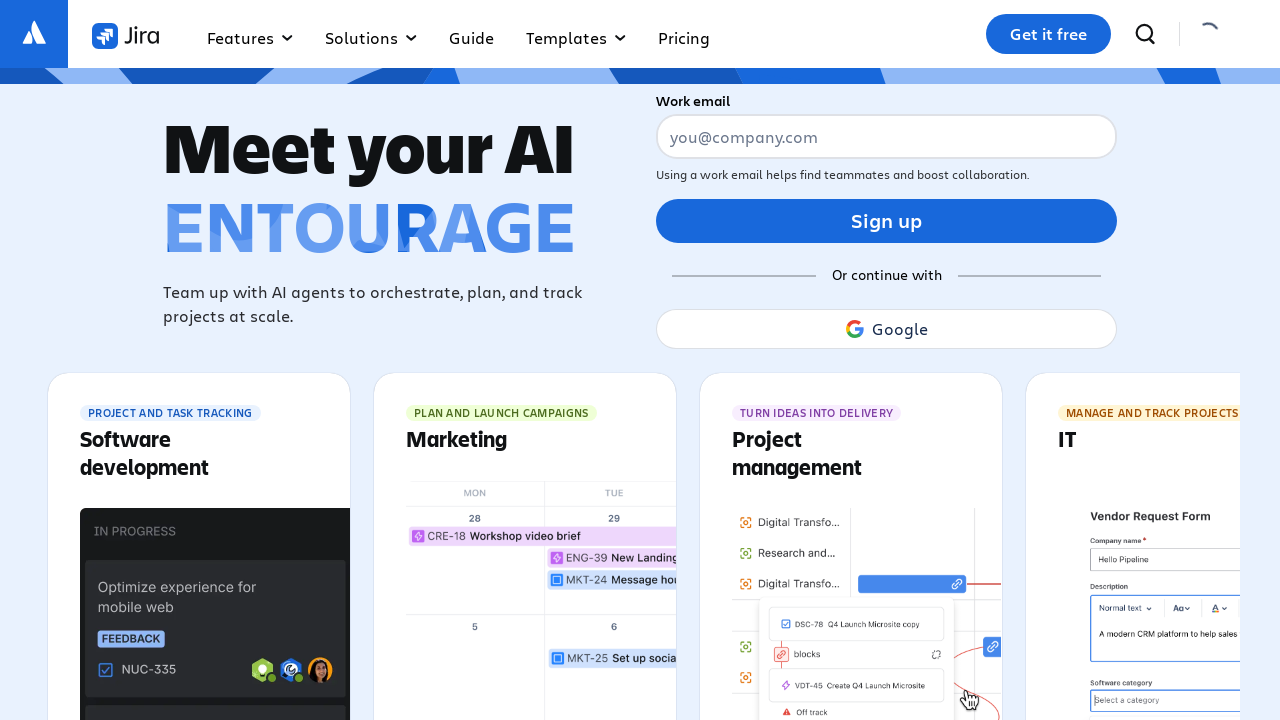